Tests dropdown menu interaction by selecting an option from a car selection dropdown using index-based selection

Starting URL: https://www.automationtesting.co.uk/dropdown.html

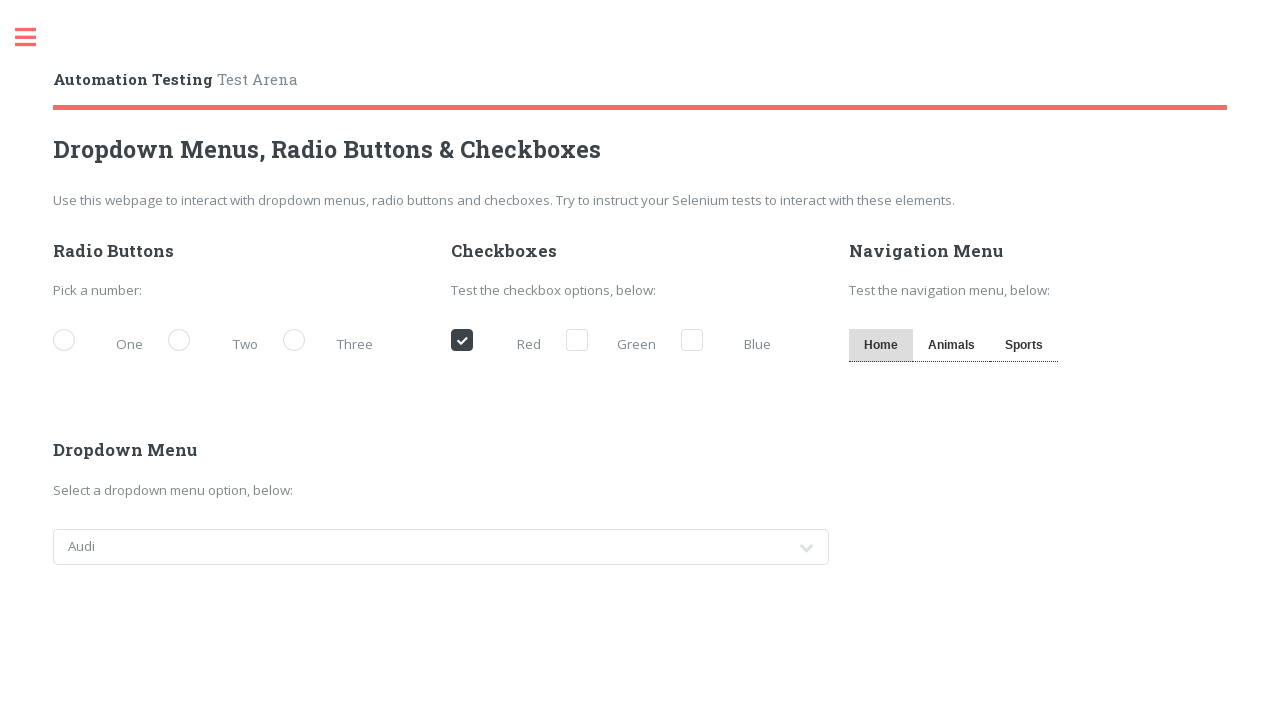

Navigated to dropdown menu test page
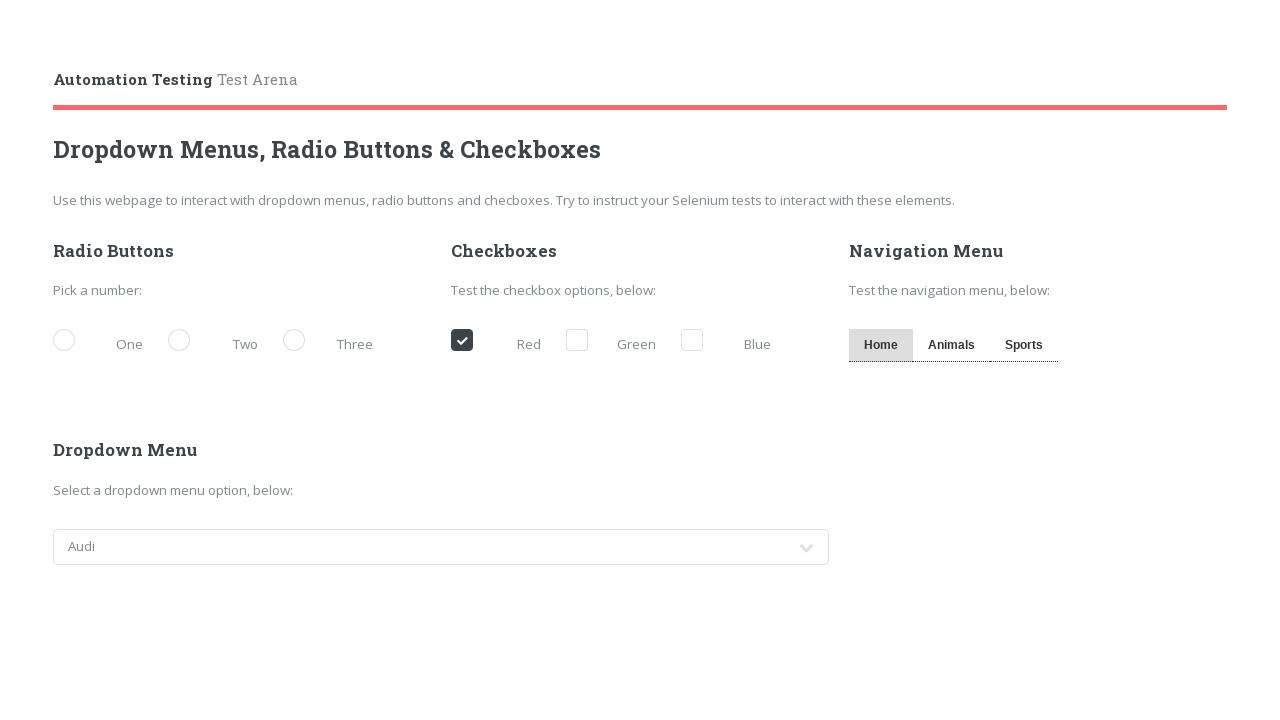

Selected second option (index 1) from cars dropdown menu on select#cars
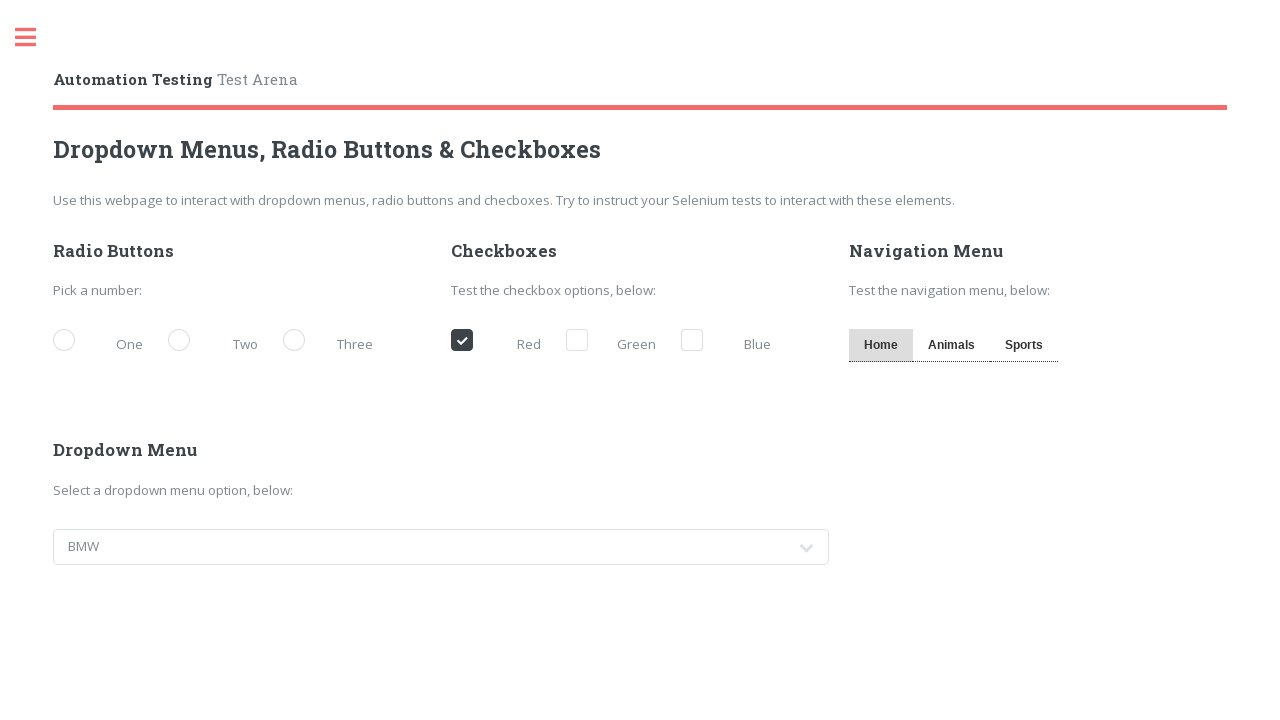

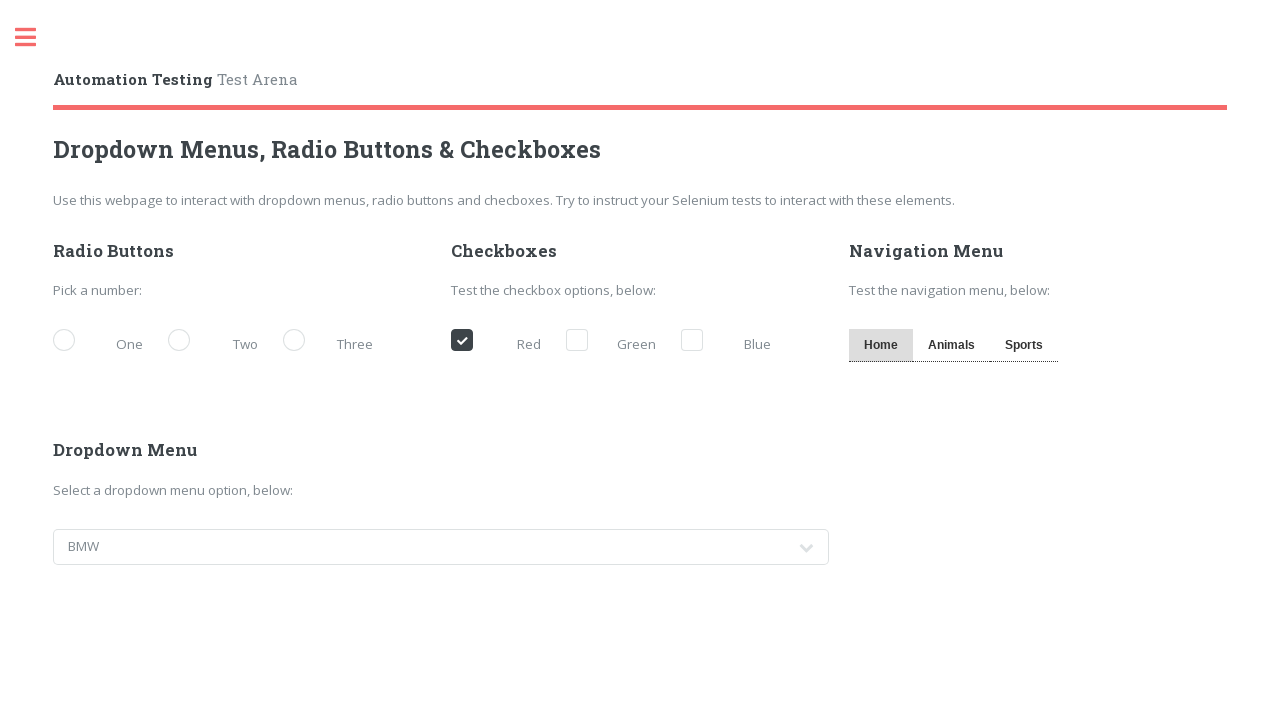